Tests that entering empty text while editing removes the todo item

Starting URL: https://demo.playwright.dev/todomvc

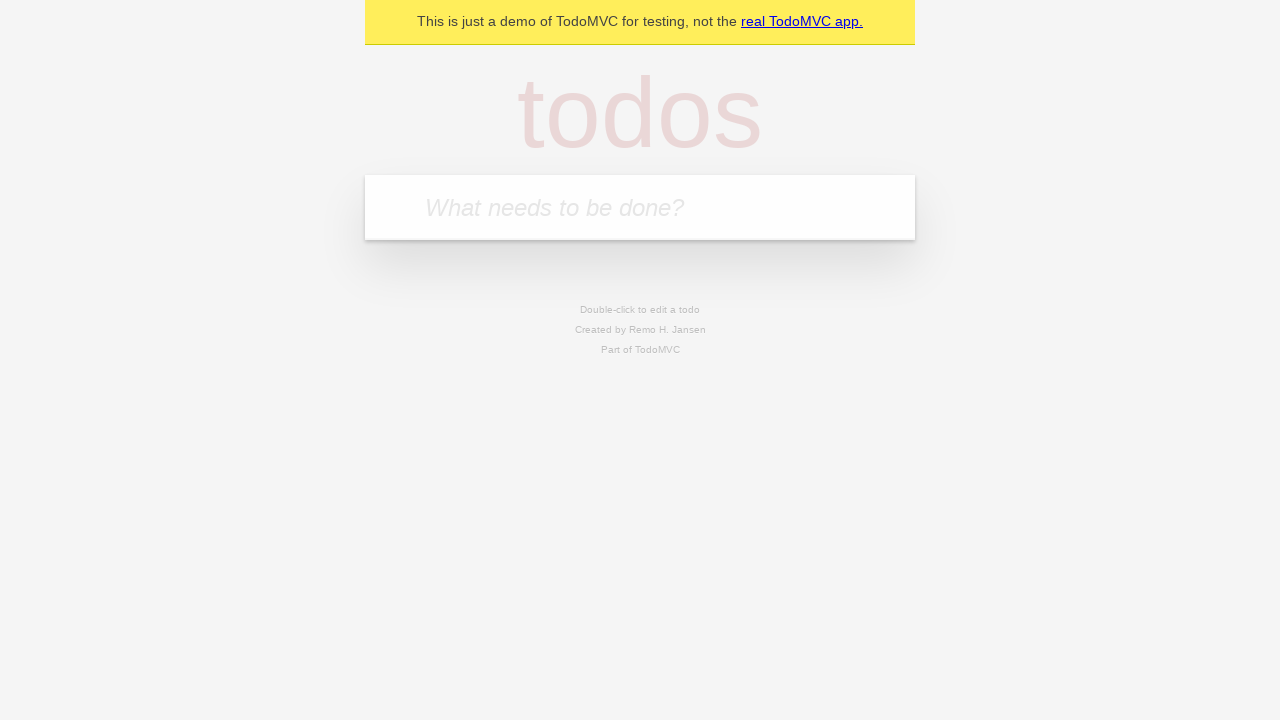

Filled input field with 'buy some cheese' on internal:attr=[placeholder="What needs to be done?"i]
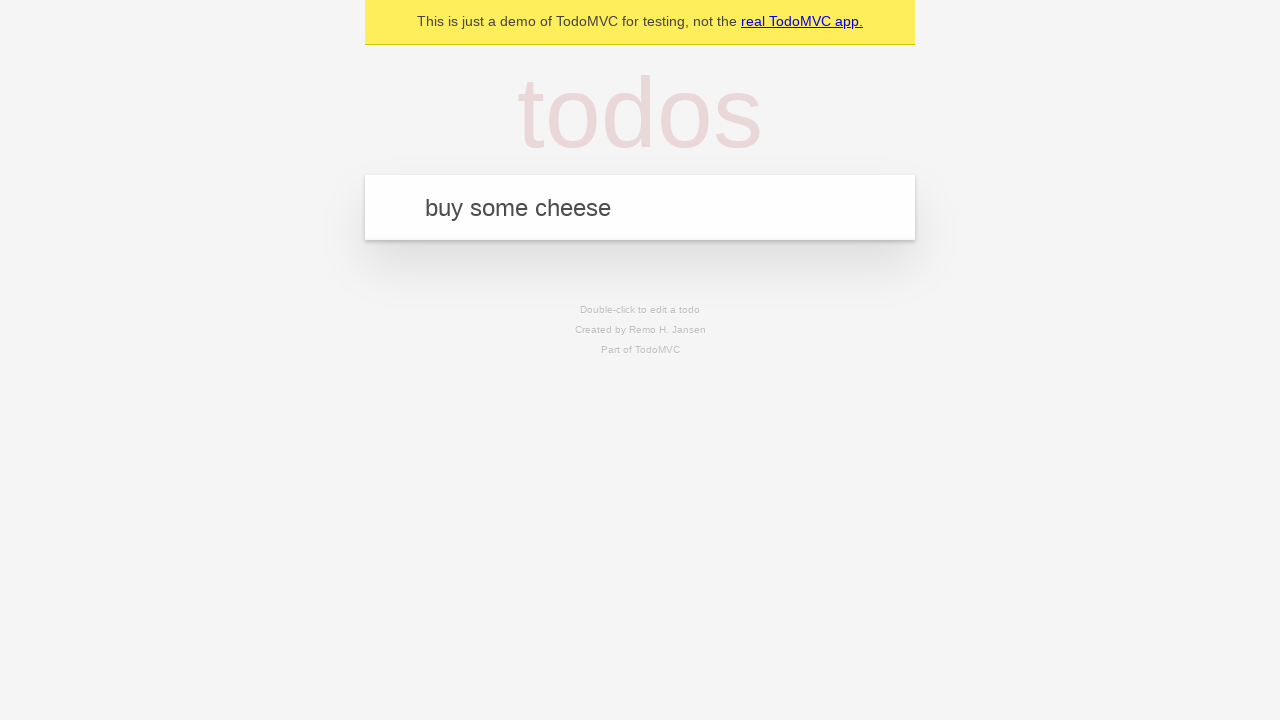

Pressed Enter to create first todo item on internal:attr=[placeholder="What needs to be done?"i]
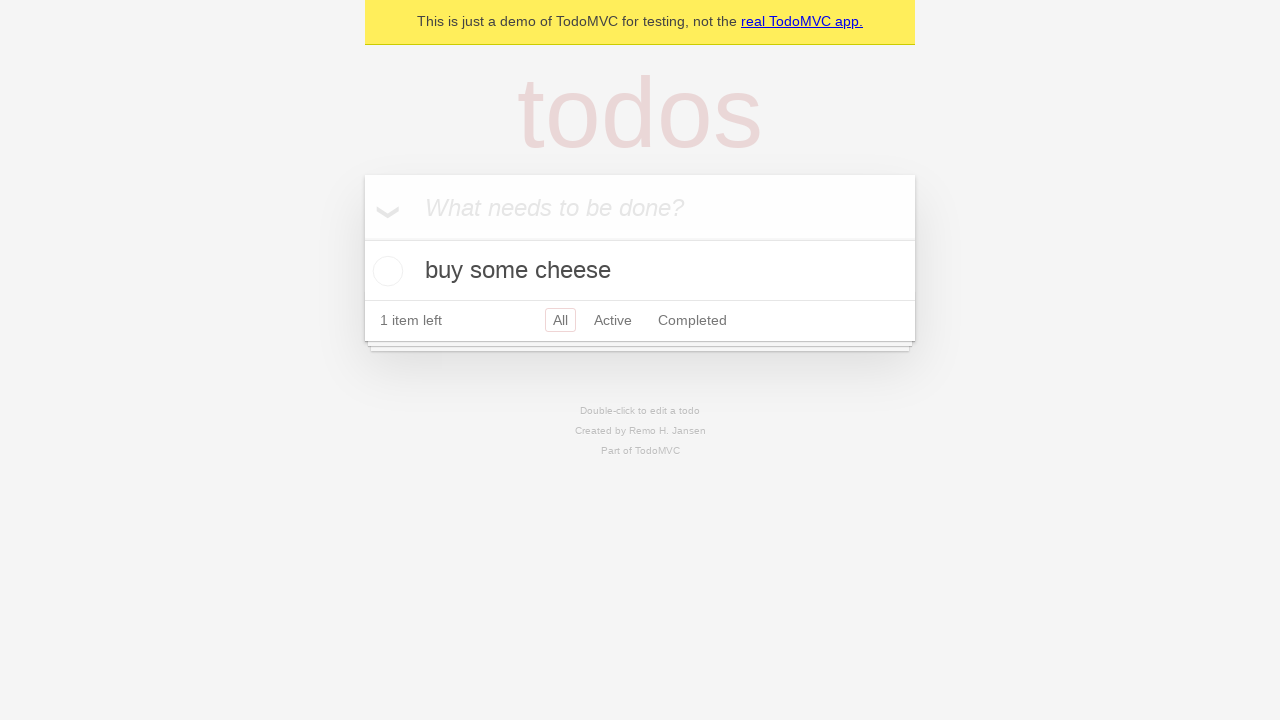

Filled input field with 'feed the cat' on internal:attr=[placeholder="What needs to be done?"i]
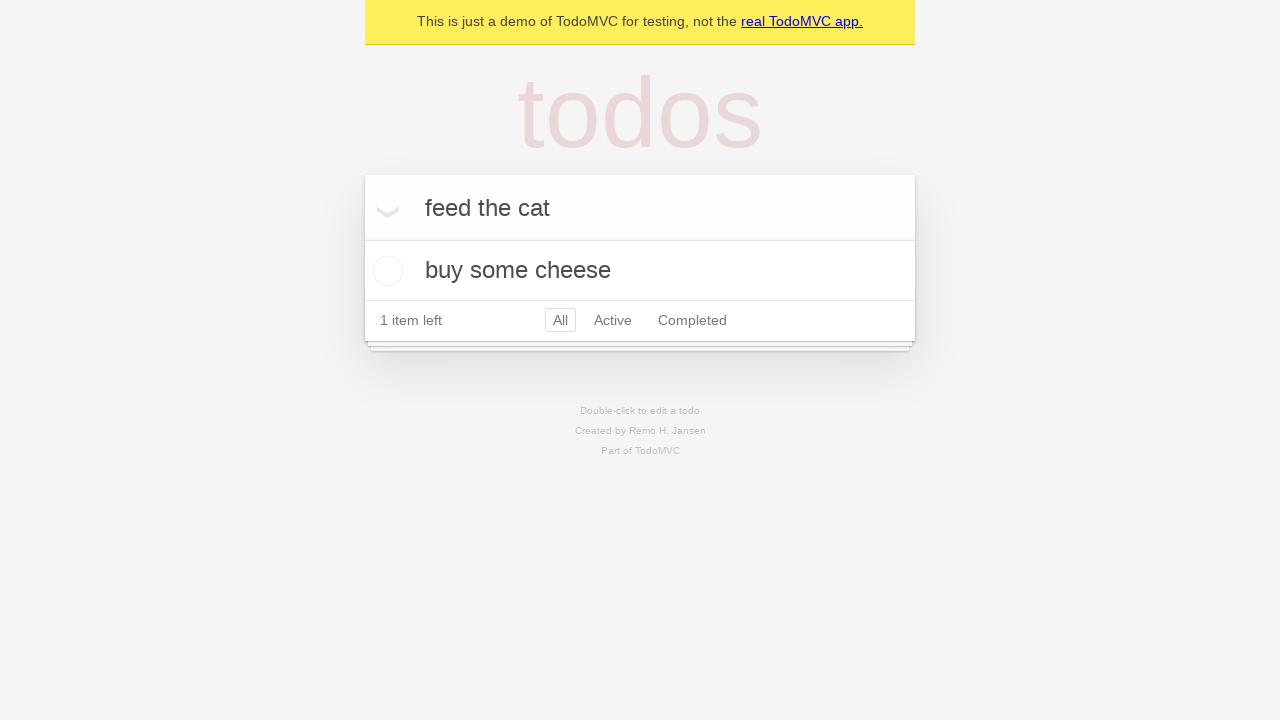

Pressed Enter to create second todo item on internal:attr=[placeholder="What needs to be done?"i]
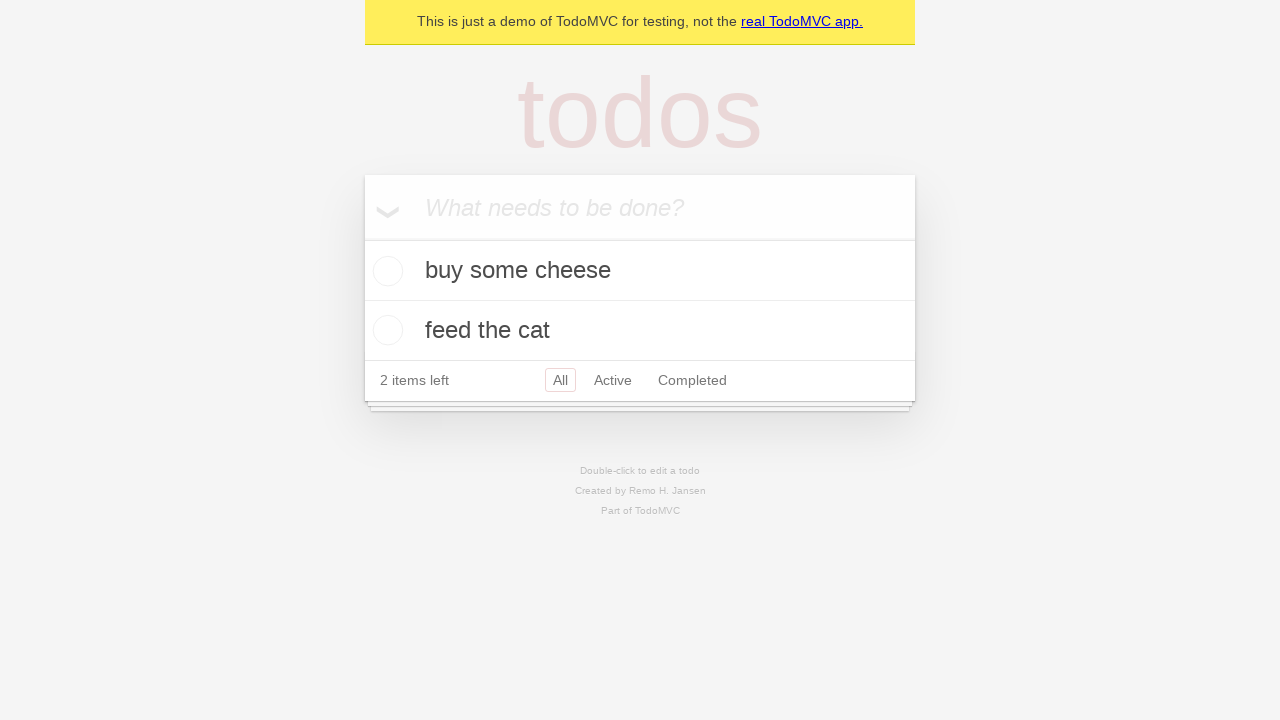

Filled input field with 'book a doctors appointment' on internal:attr=[placeholder="What needs to be done?"i]
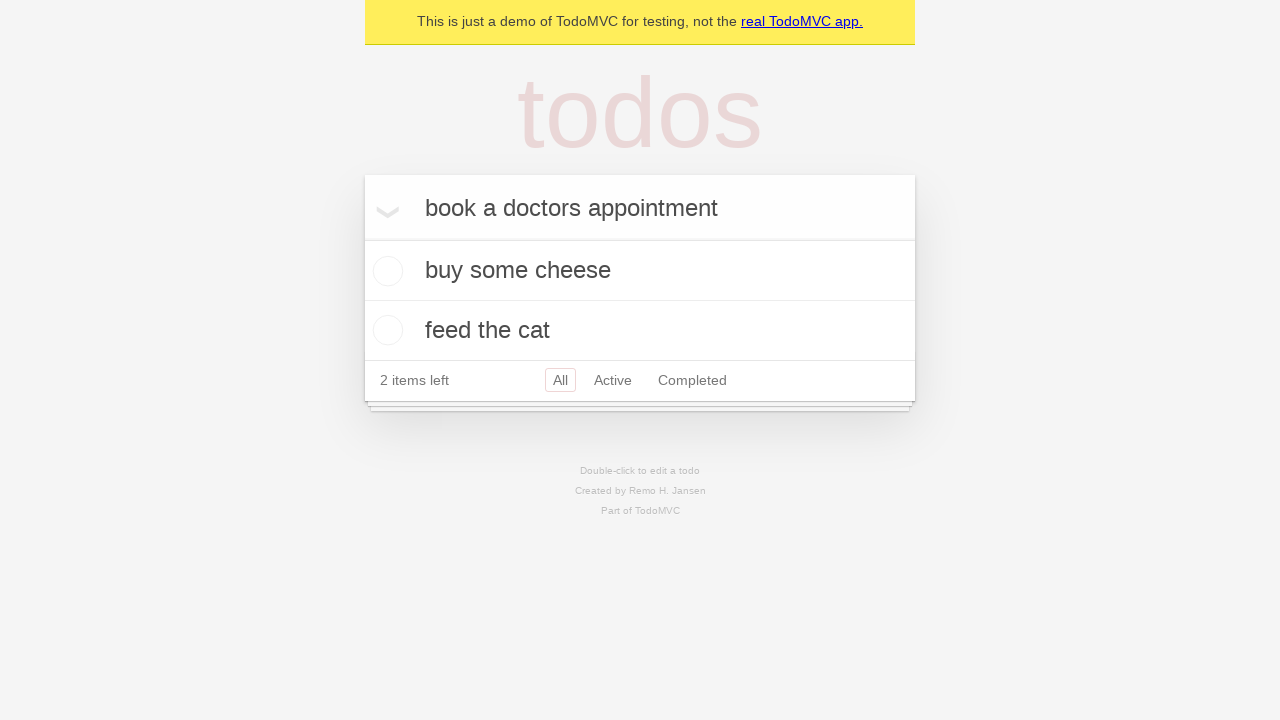

Pressed Enter to create third todo item on internal:attr=[placeholder="What needs to be done?"i]
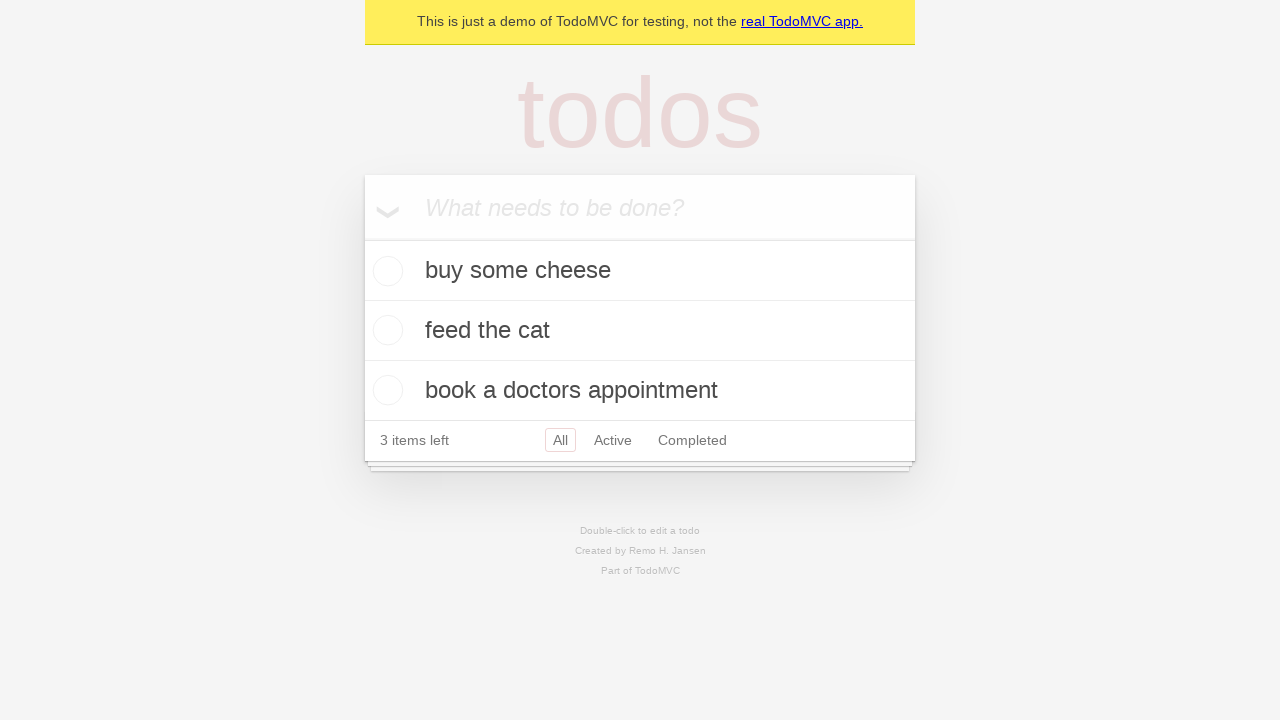

Double-clicked second todo item to enter edit mode at (640, 331) on internal:testid=[data-testid="todo-item"s] >> nth=1
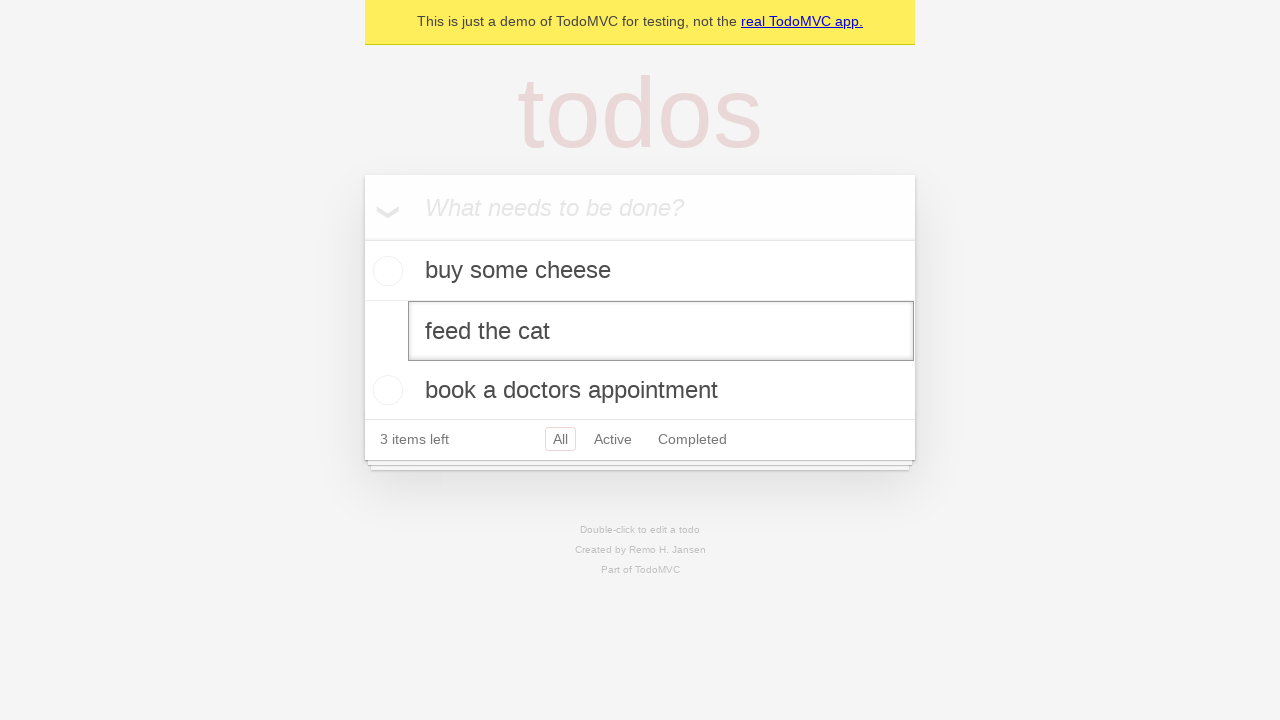

Cleared text in edit field, entered empty string on internal:testid=[data-testid="todo-item"s] >> nth=1 >> internal:role=textbox[nam
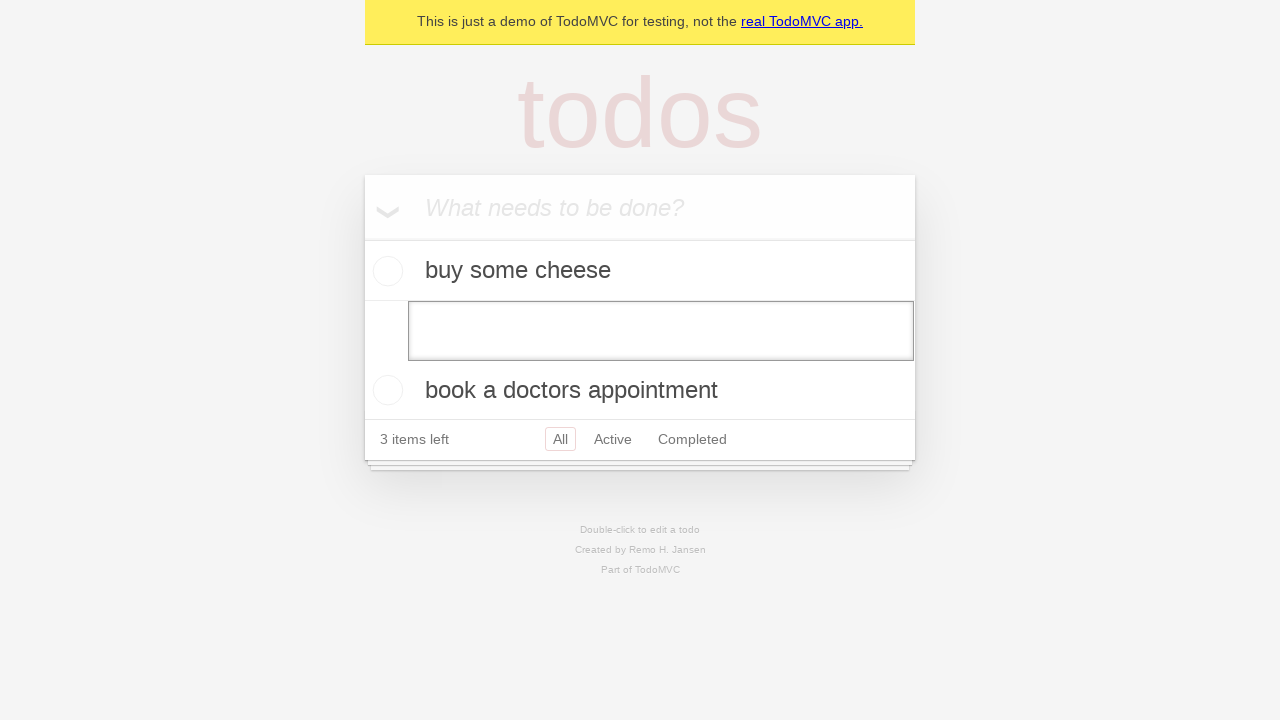

Pressed Enter to confirm empty text, removing the todo item on internal:testid=[data-testid="todo-item"s] >> nth=1 >> internal:role=textbox[nam
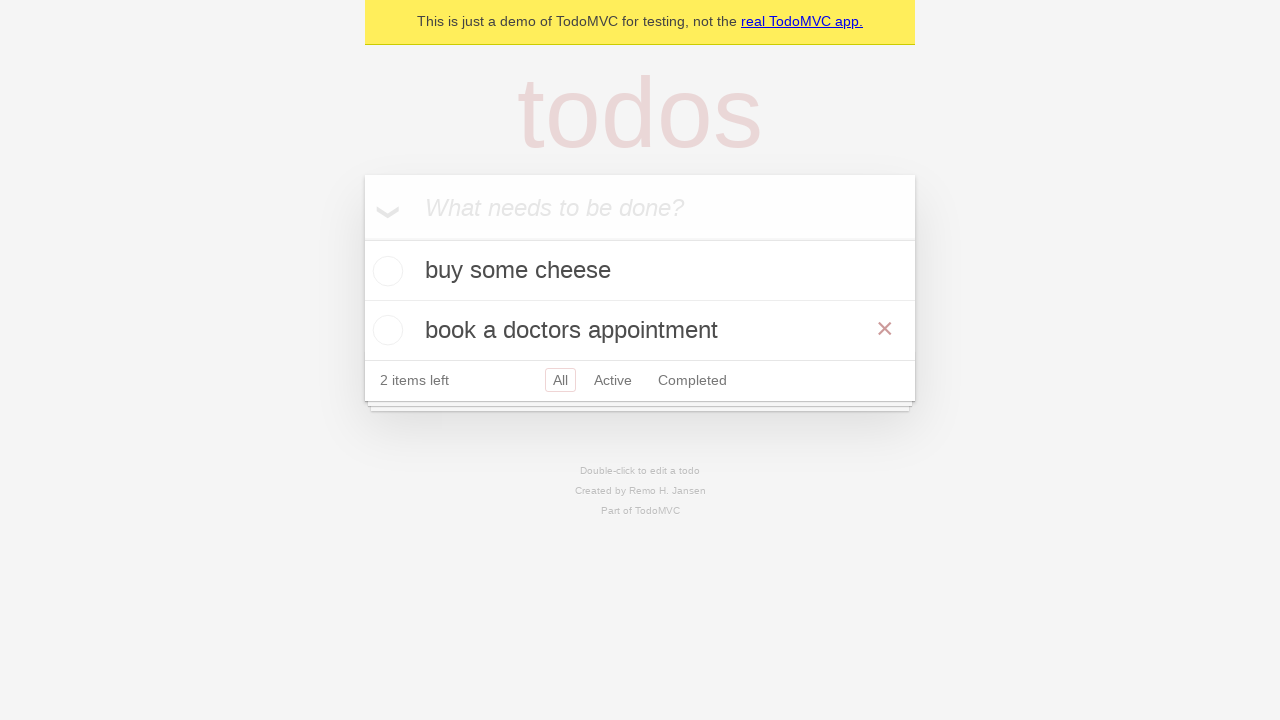

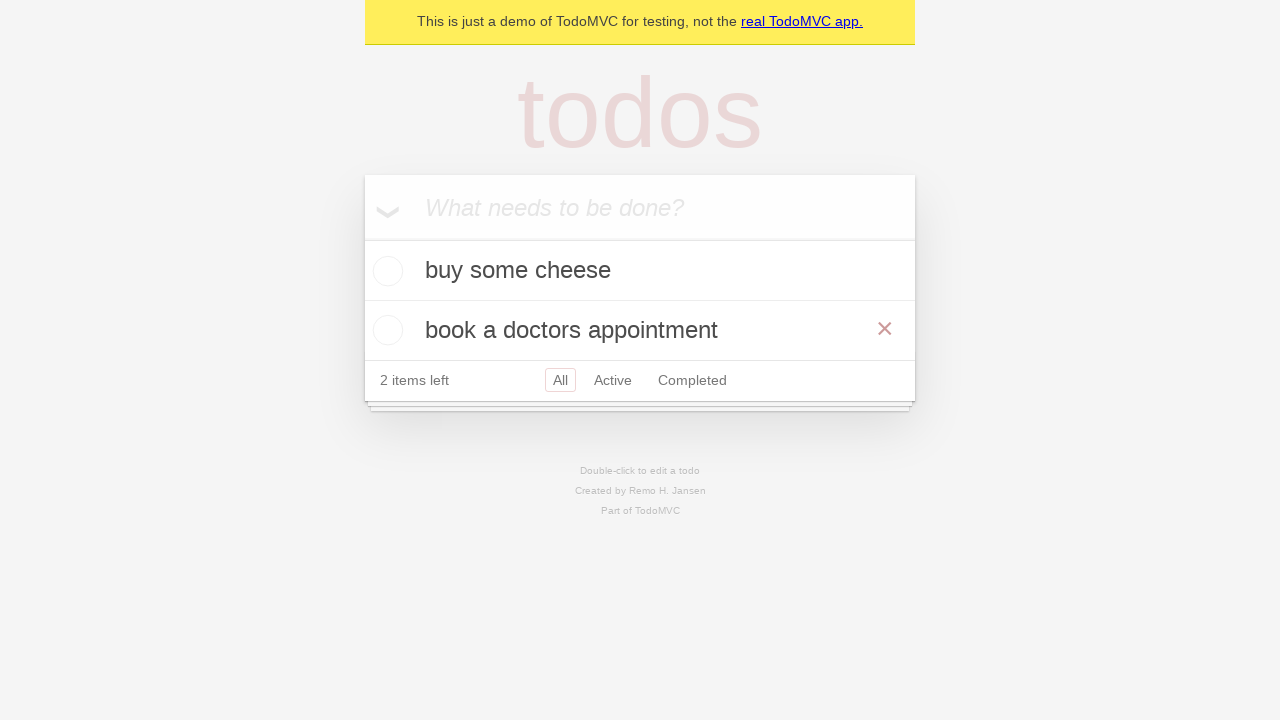